Tests adding a new todo item with "Selenium Test" text to a sample todo application and verifies it appears in the list.

Starting URL: https://lambdatest.github.io/sample-todo-app/

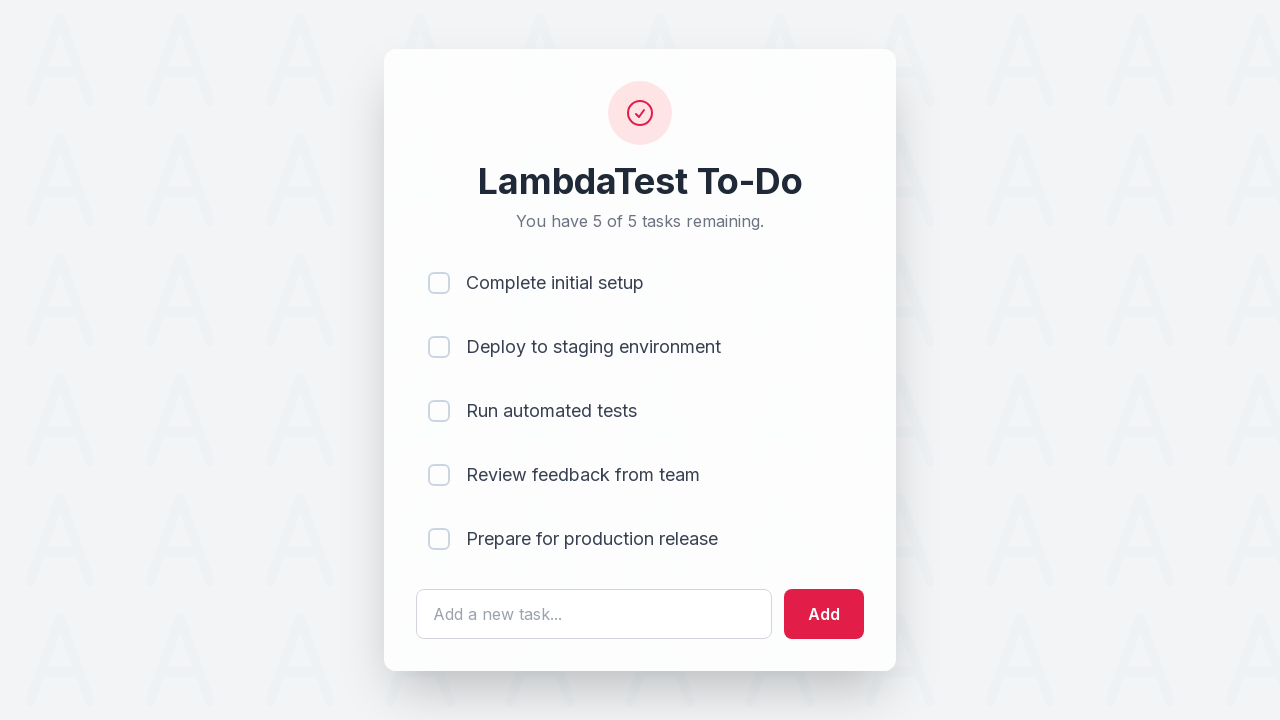

Filled todo text field with 'Selenium Test' on #sampletodotext
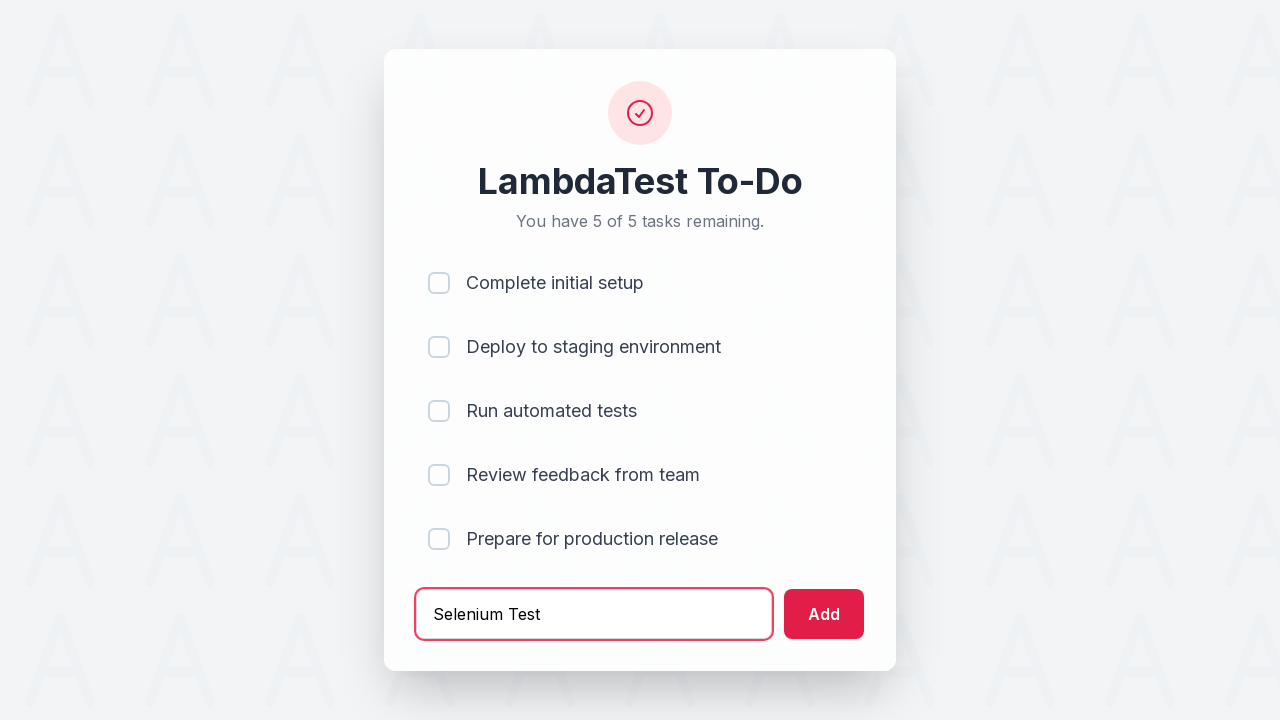

Pressed Enter to add the todo item on #sampletodotext
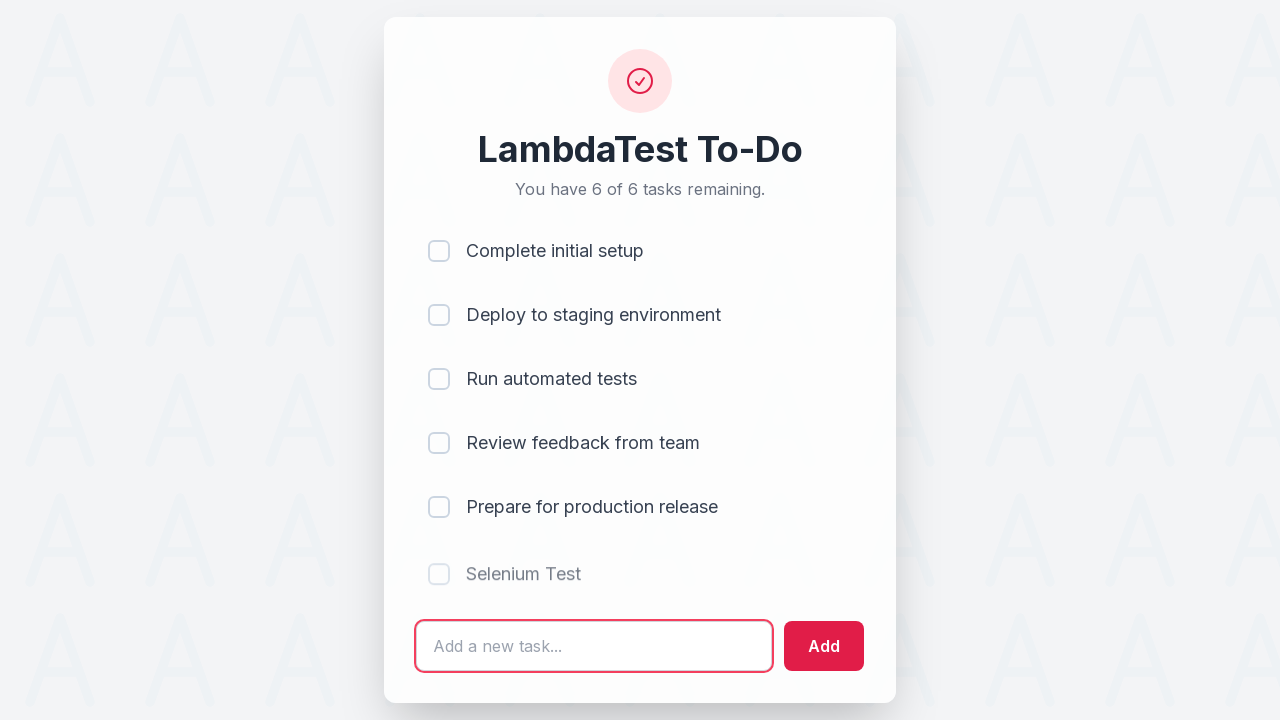

Verified new todo item appeared in the list
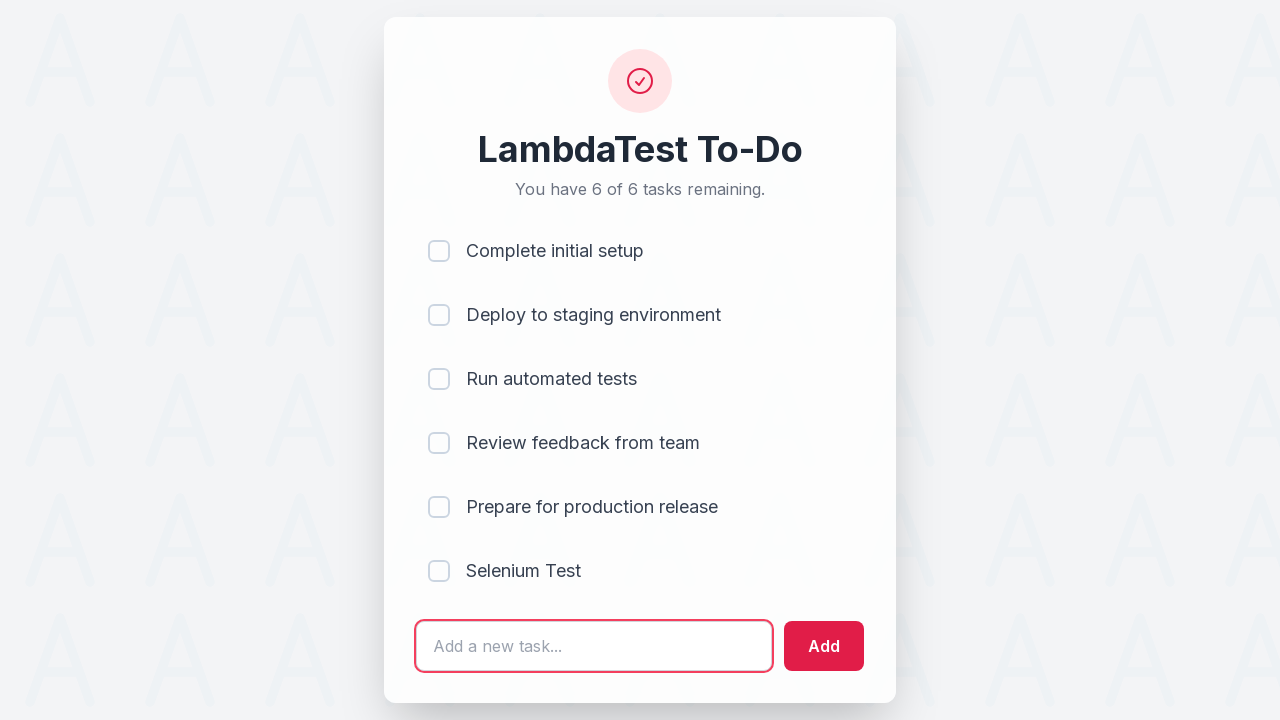

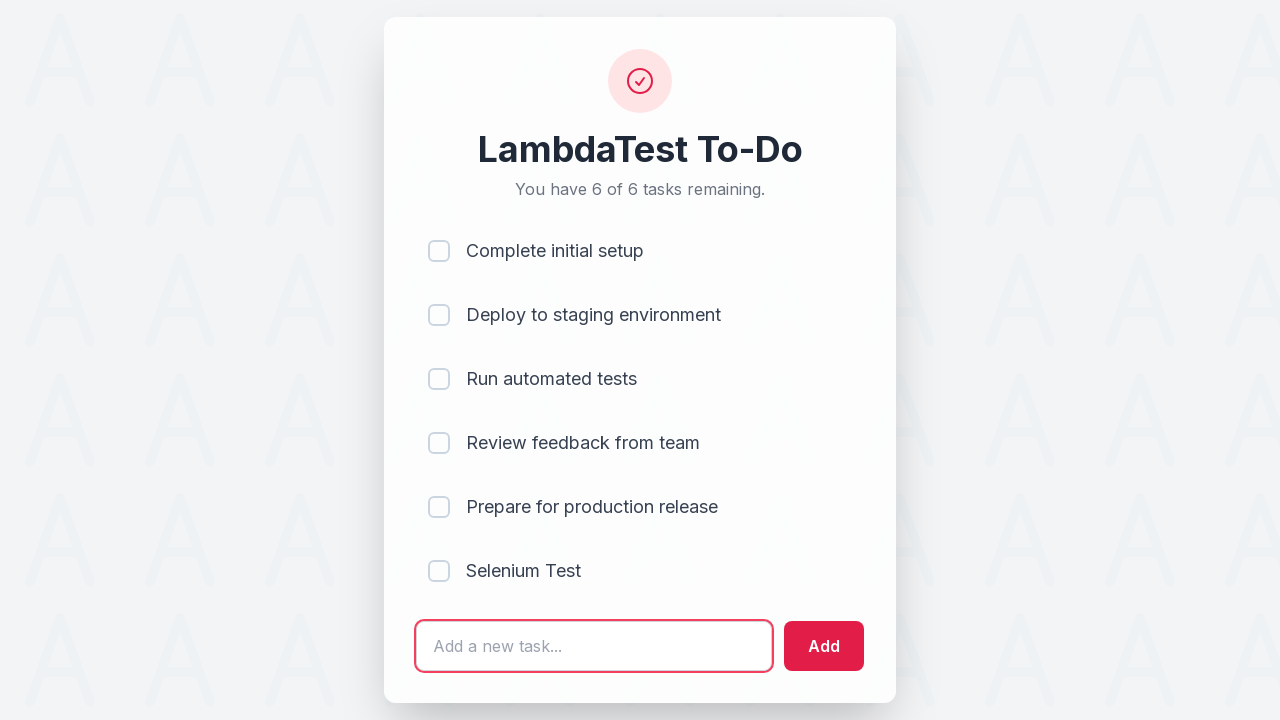